Tests selecting all checkboxes on a Selenium practice page by iterating through each checkbox element and clicking it

Starting URL: https://www.tutorialspoint.com/selenium/practice/selenium_automation_practice.php

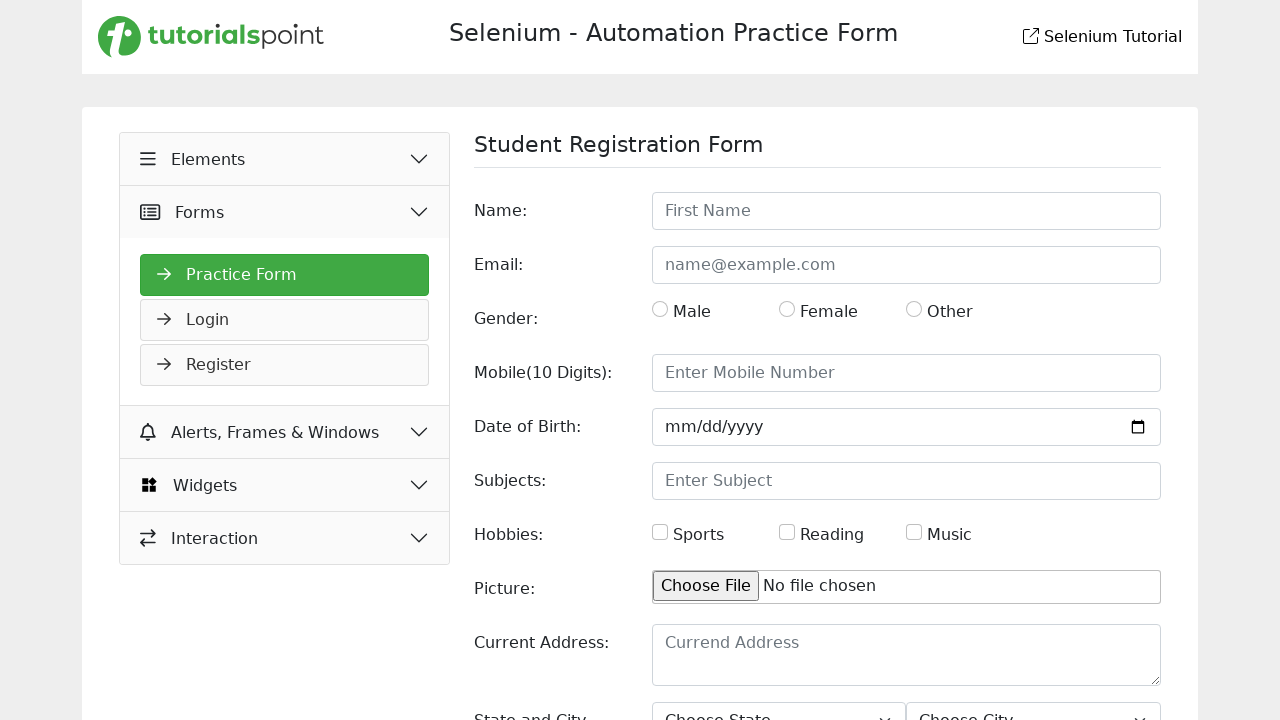

Navigated to Selenium practice page
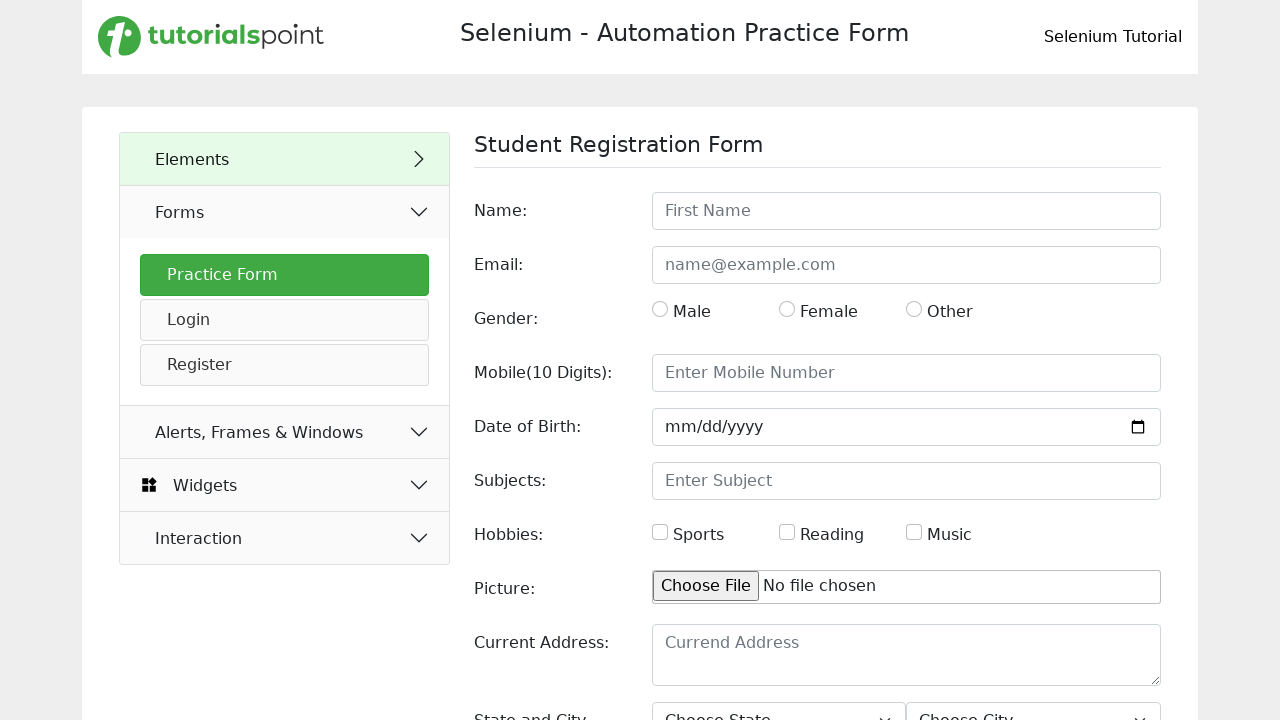

Located all checkbox elements on the page
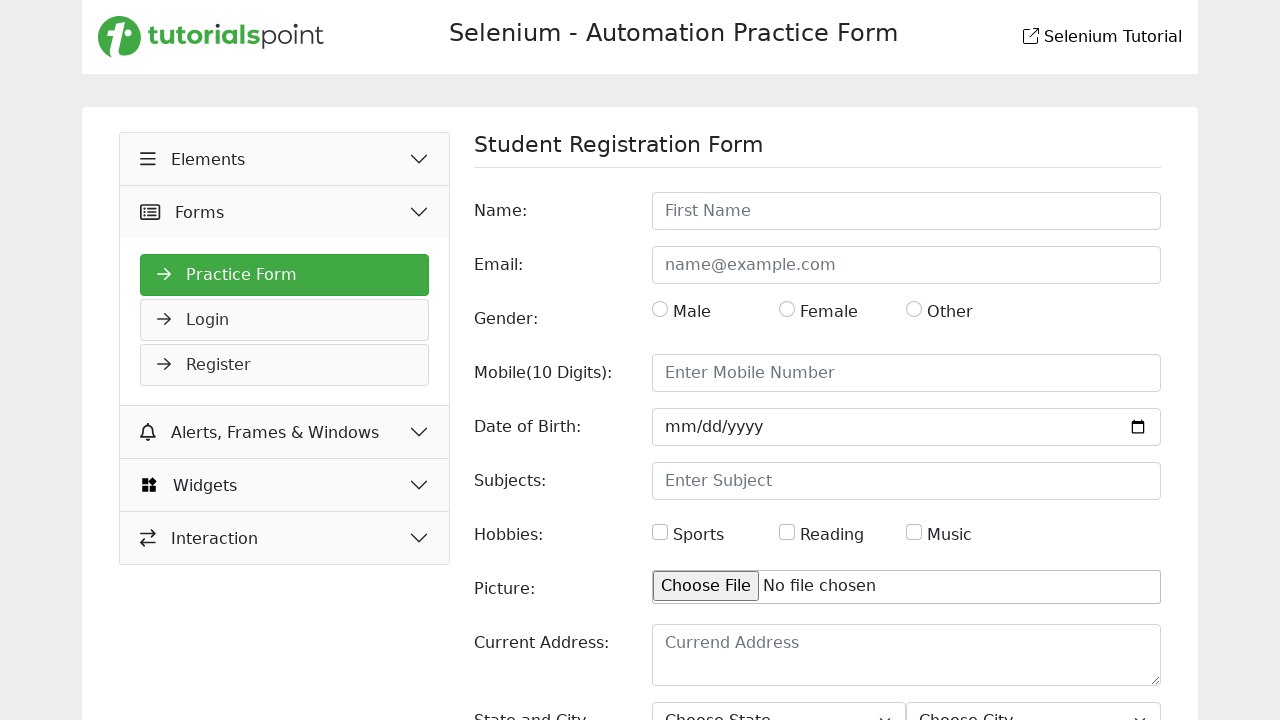

Waited for checkboxes to be available
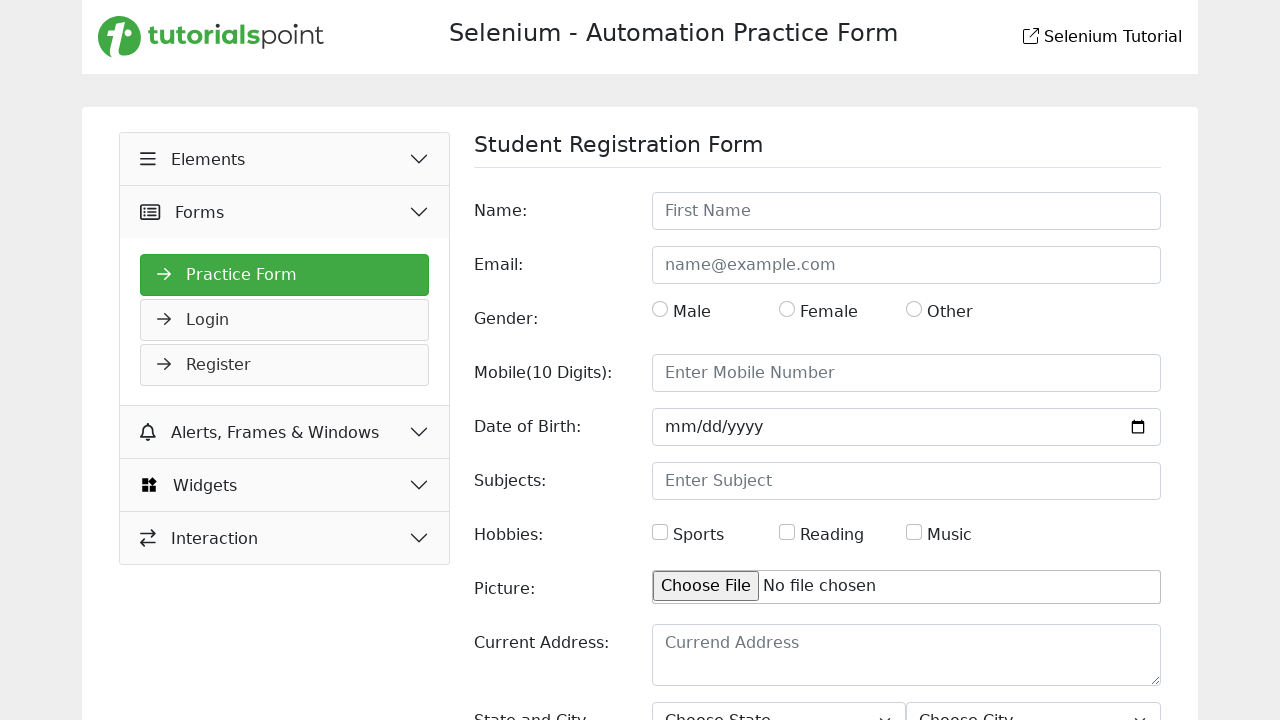

Found 3 checkboxes on the page
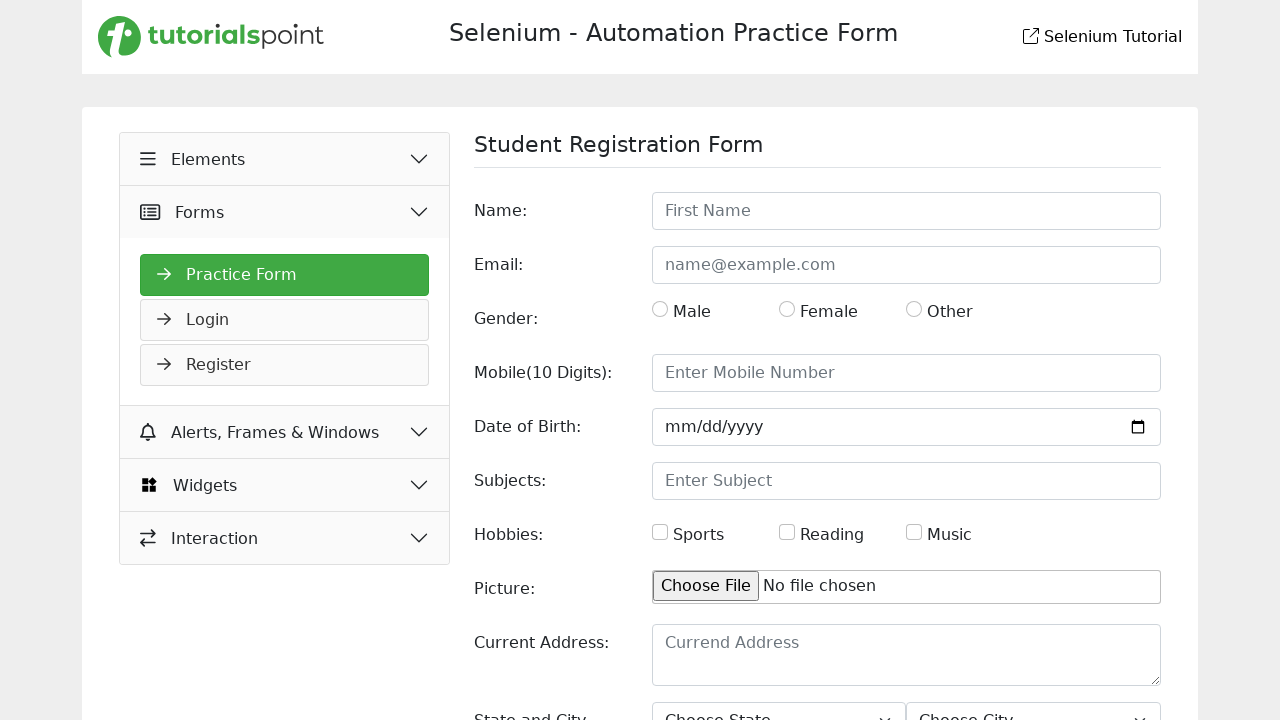

Clicked checkbox 1 of 3 at (660, 532) on input[type='checkbox'] >> nth=0
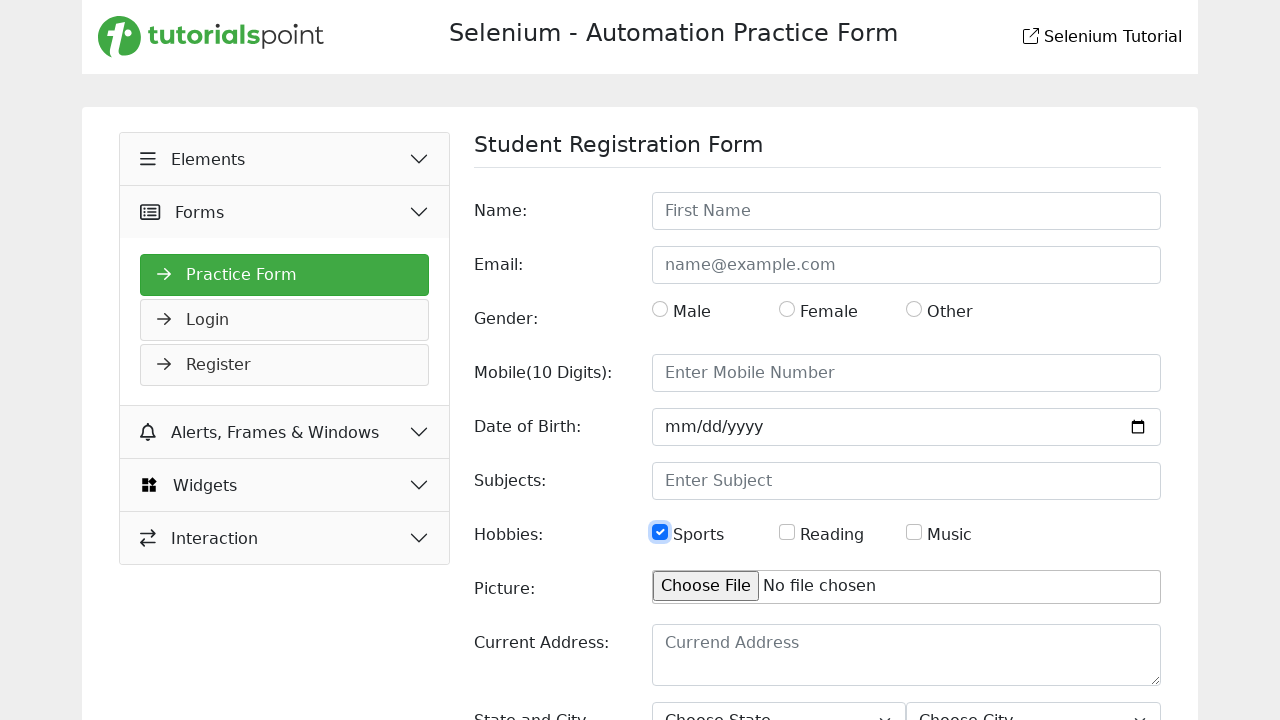

Clicked checkbox 2 of 3 at (787, 532) on input[type='checkbox'] >> nth=1
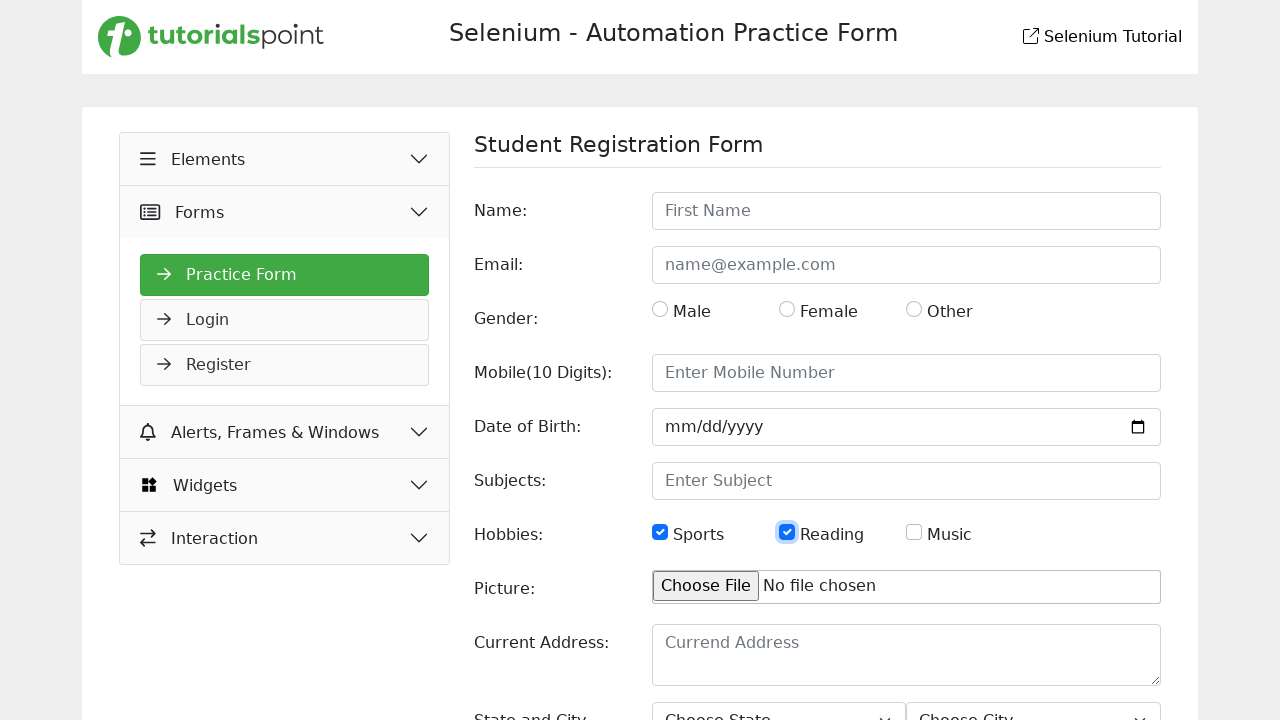

Clicked checkbox 3 of 3 at (914, 532) on input[type='checkbox'] >> nth=2
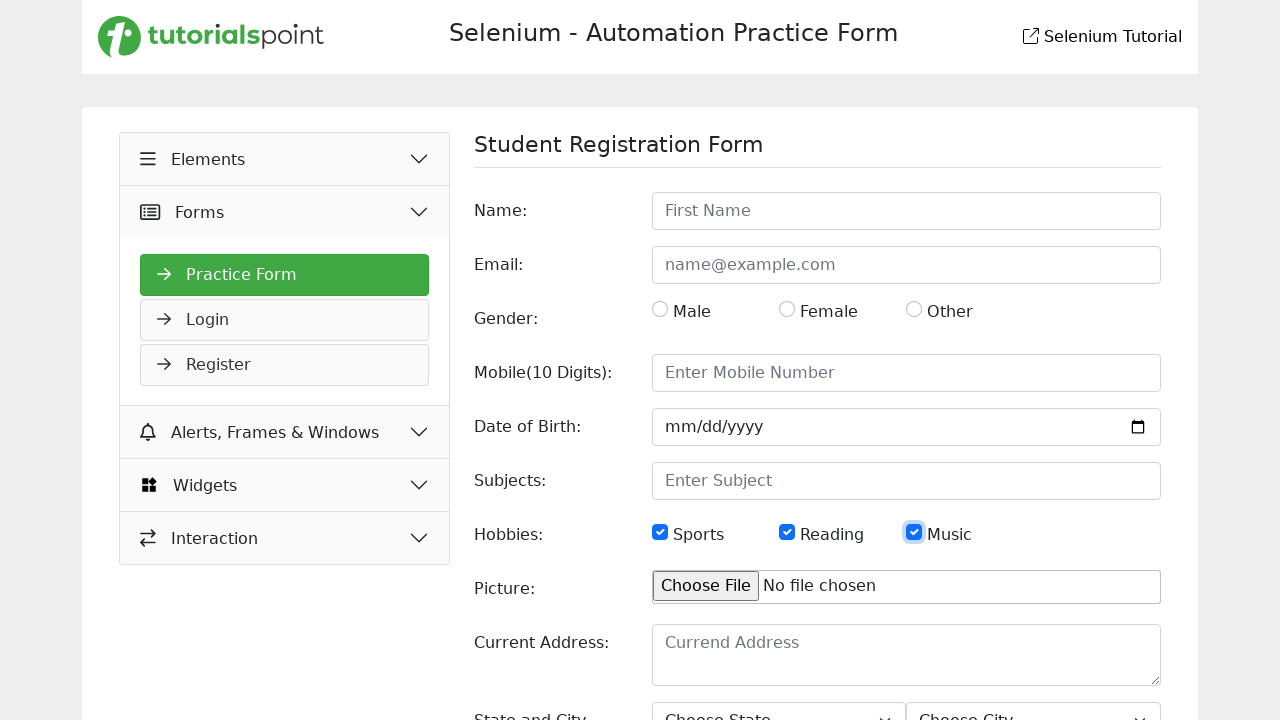

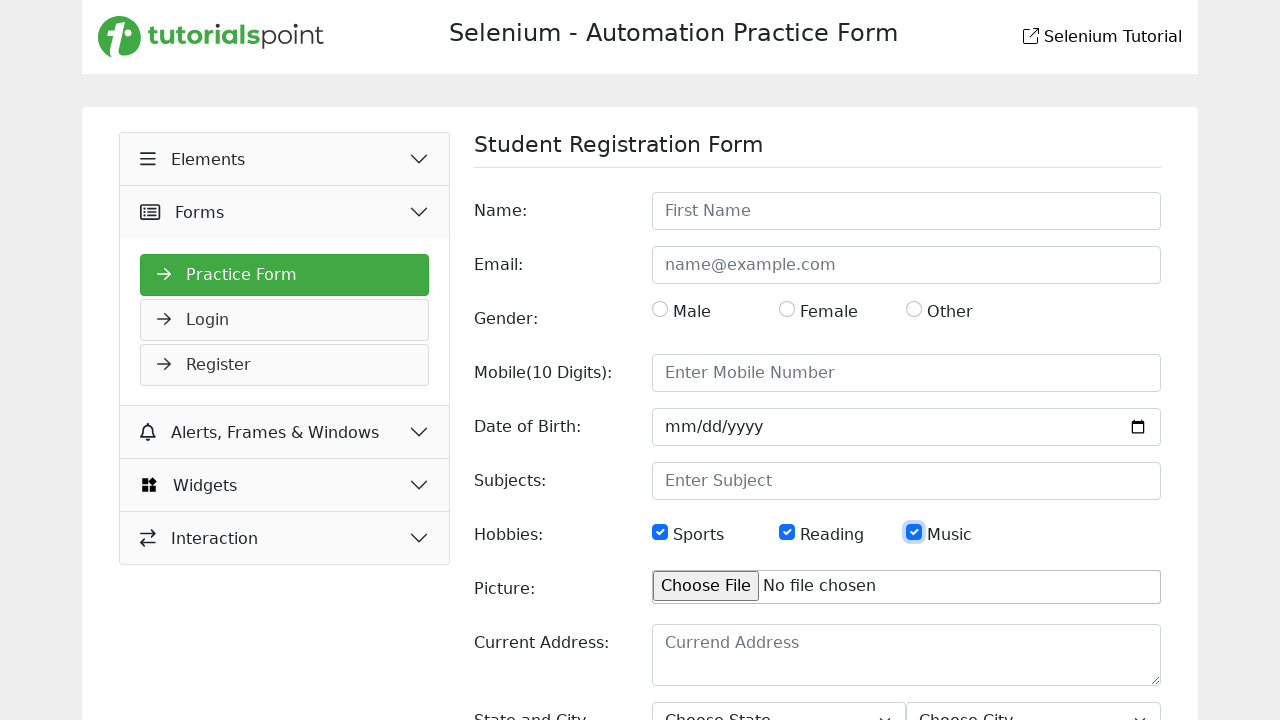